Tests window handling functionality by clicking a link that opens a new window, switching to the new window to verify its content, then switching back to the original window and verifying the page title.

Starting URL: https://the-internet.herokuapp.com/windows

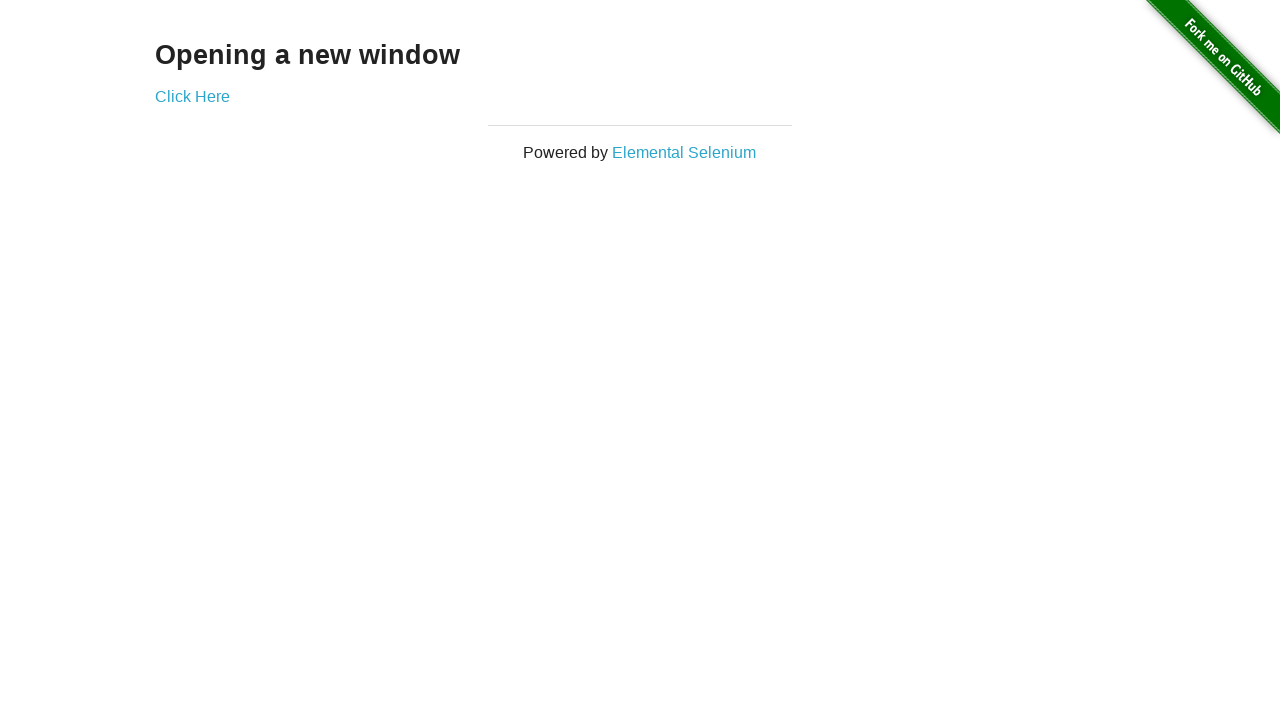

Located heading element on page
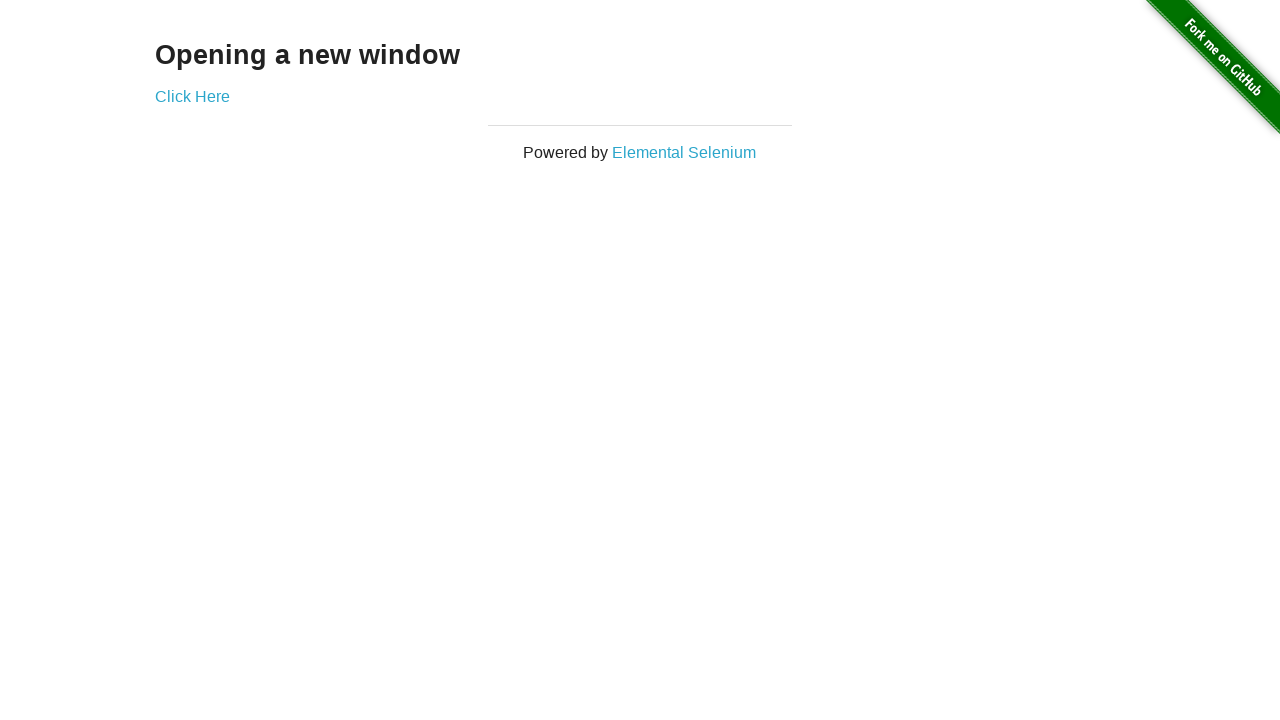

Verified heading text is 'Opening a new window'
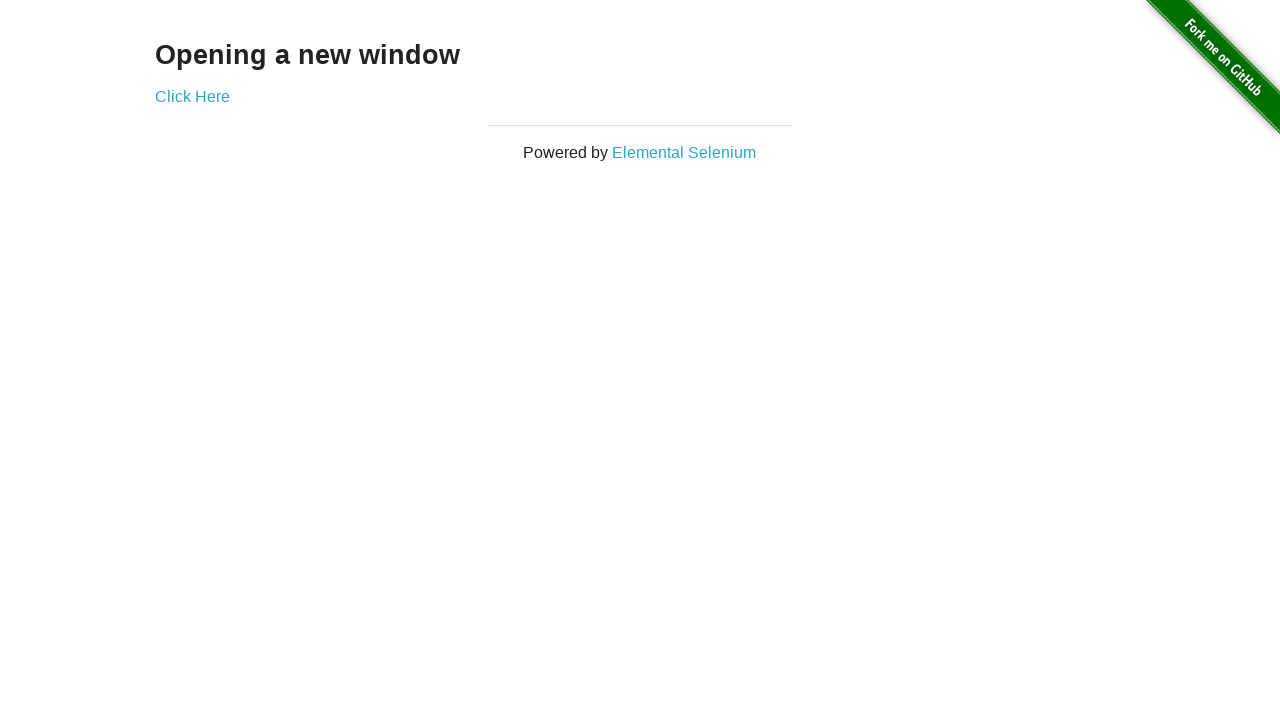

Verified page title is 'The Internet'
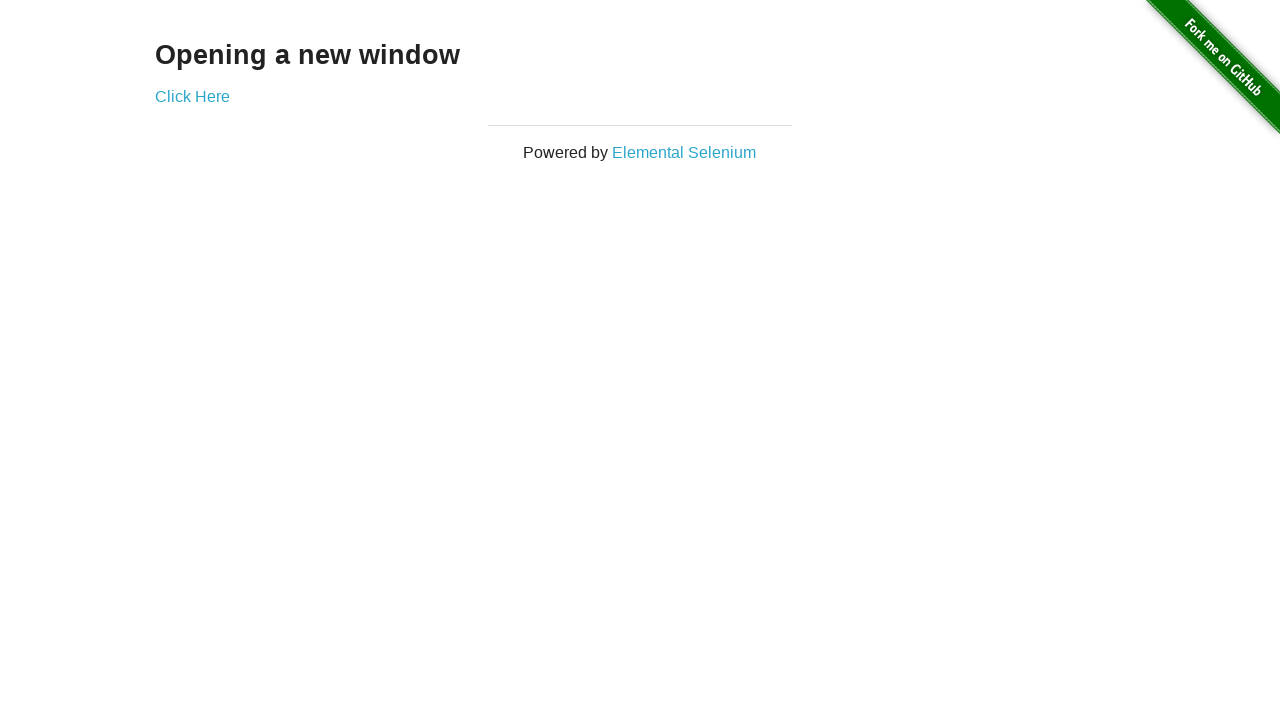

Clicked 'Click Here' link to open new window at (192, 96) on a:has-text('Click Here')
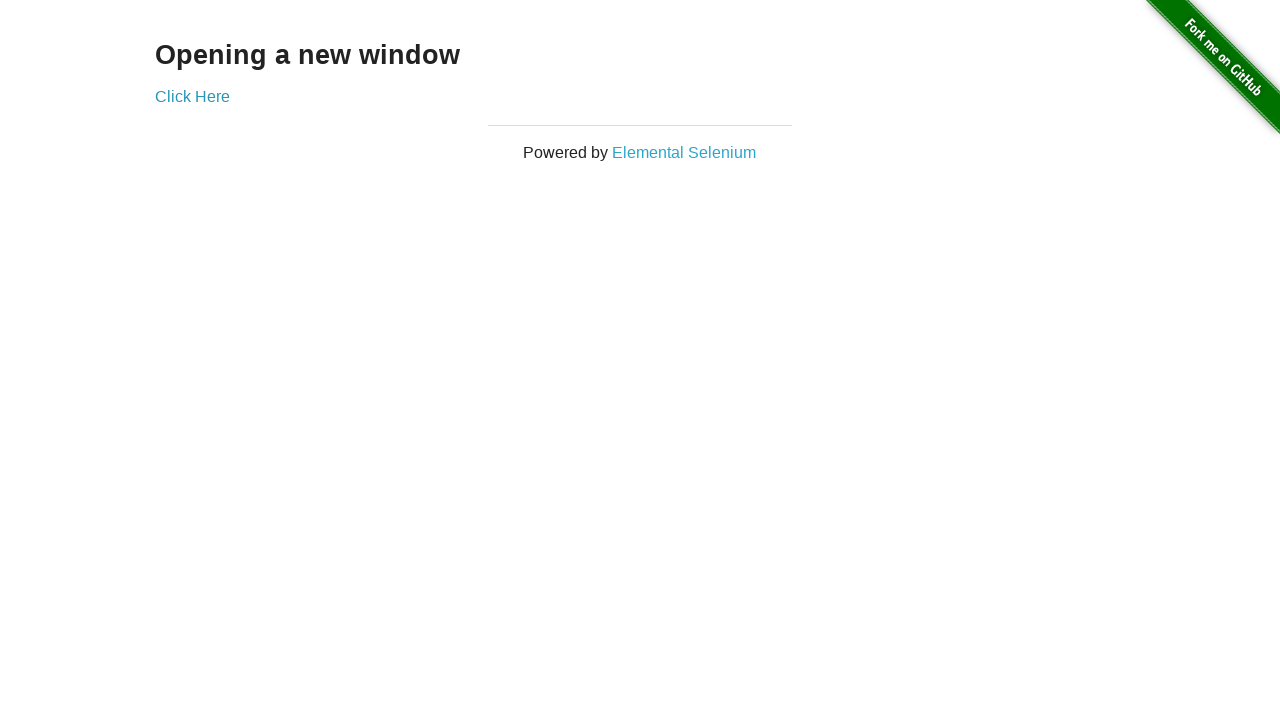

New window loaded
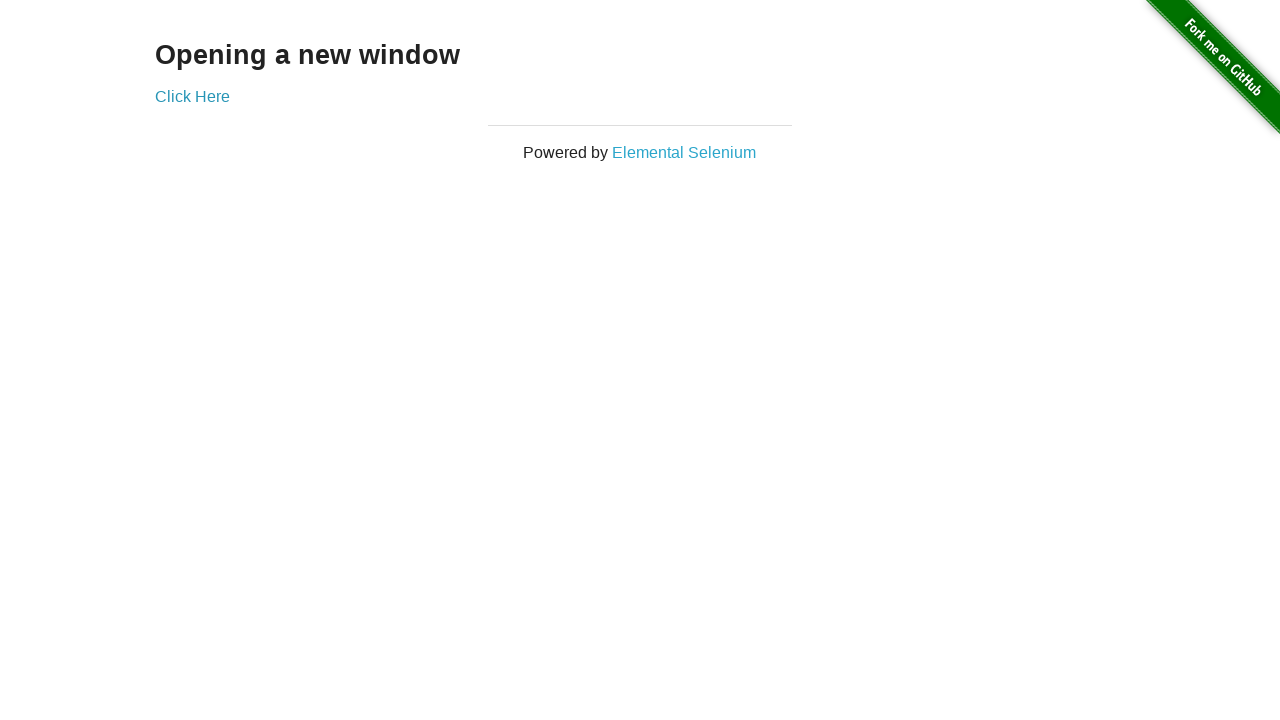

Located heading element in new window
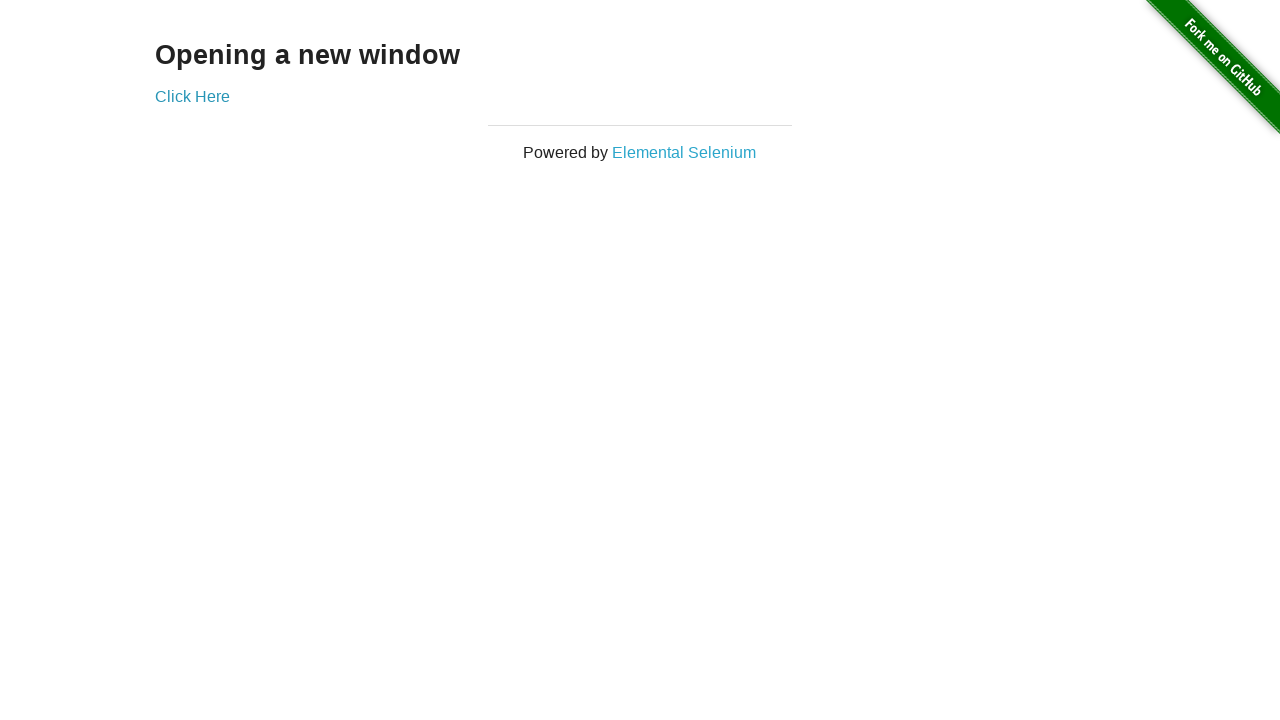

Verified new window heading text is 'New Window'
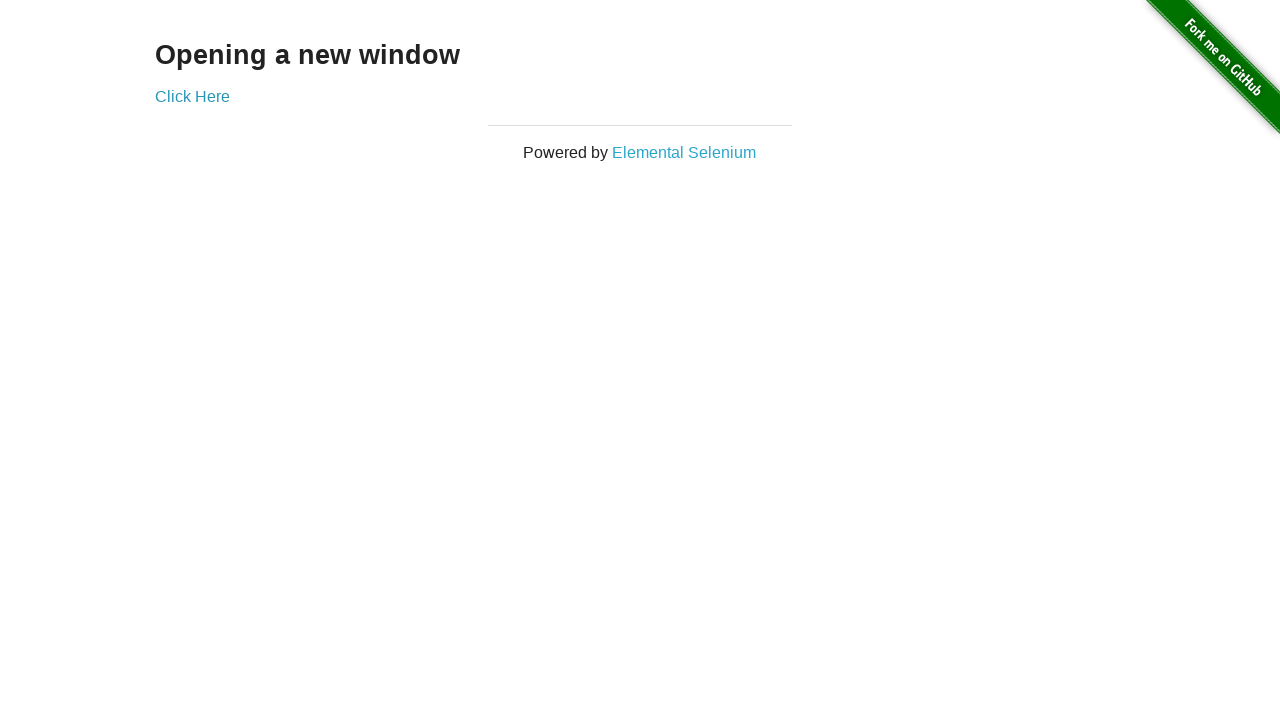

Switched back to original window
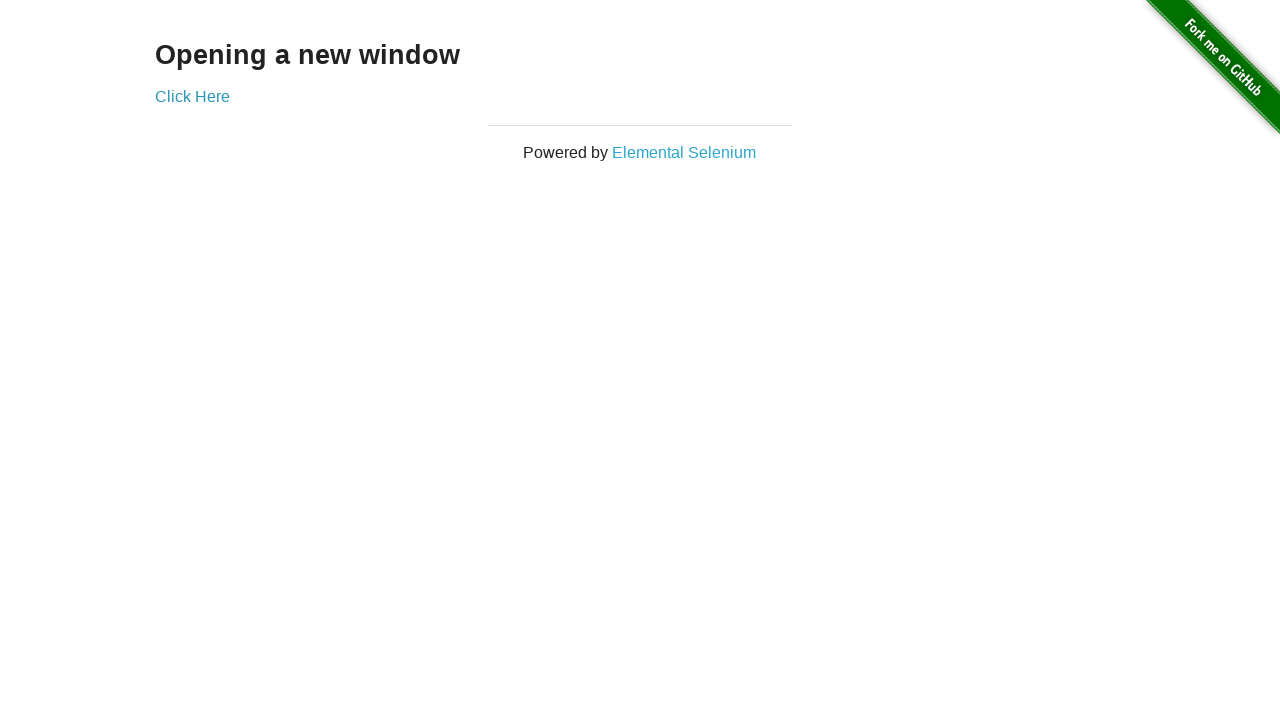

Verified original page title is 'The Internet'
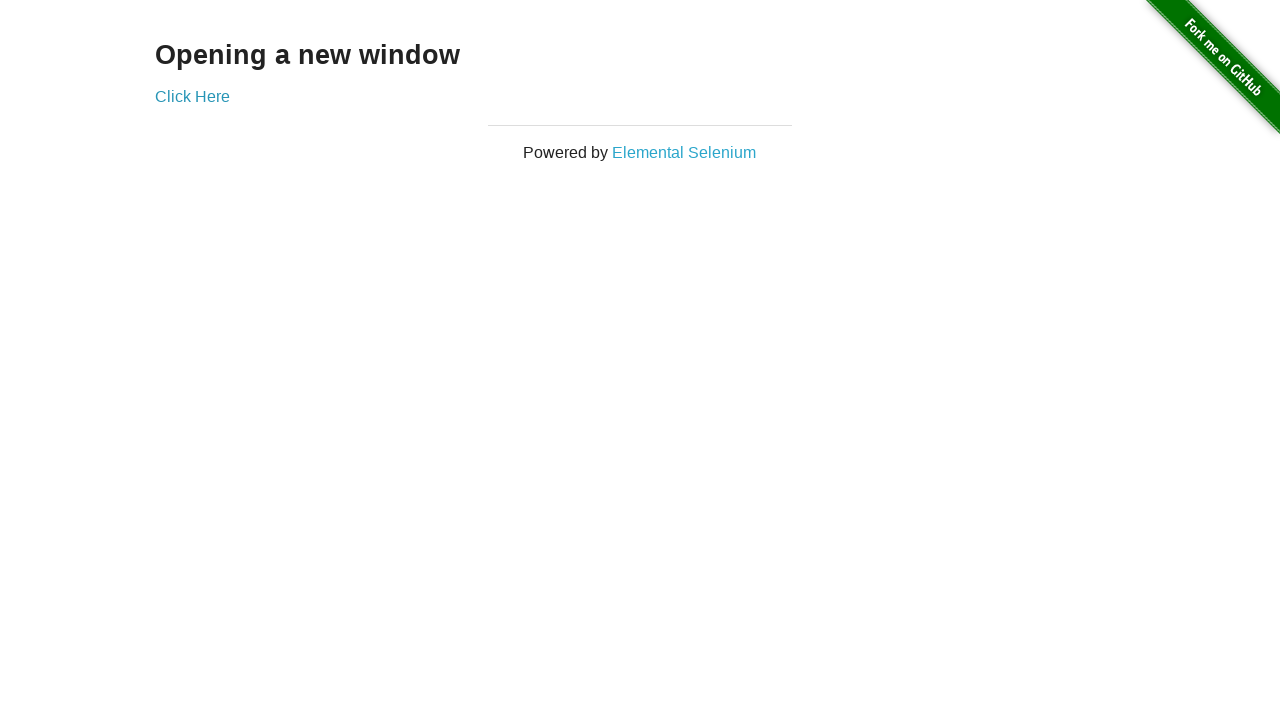

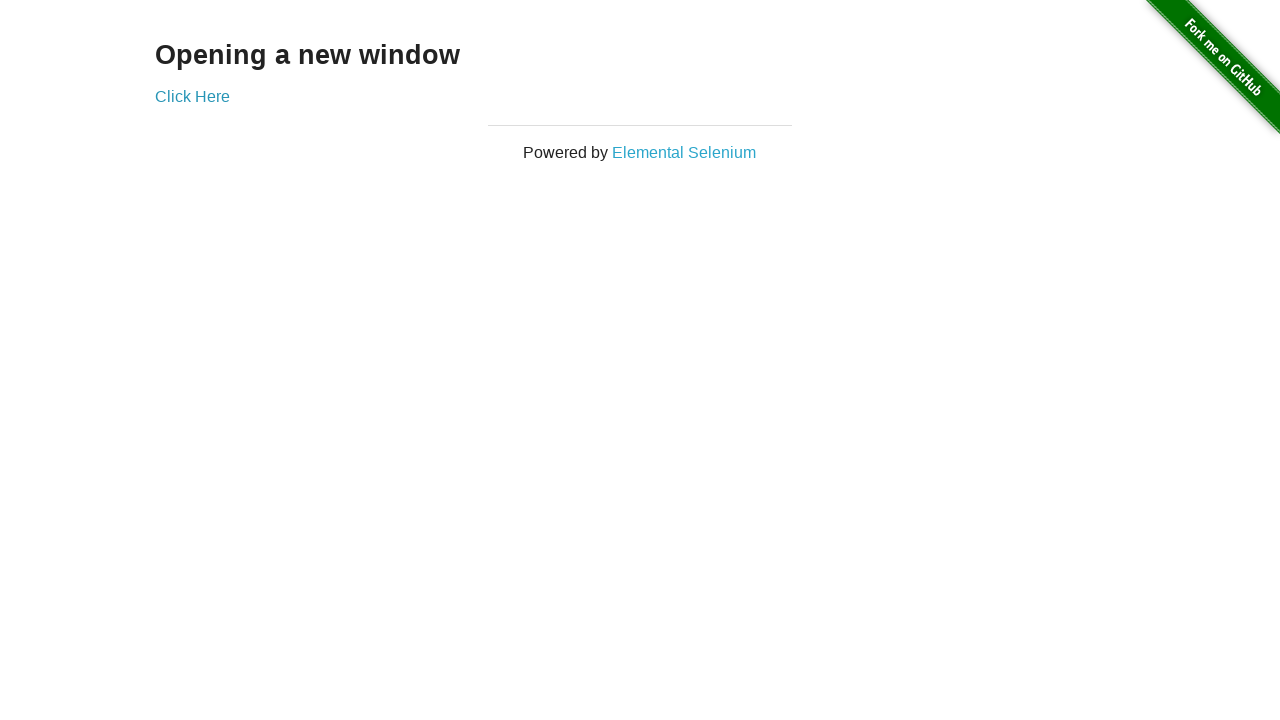